Tests the train search functionality on erail.in by selecting stations (Coimbatore to Chennai) and verifying that train results are displayed.

Starting URL: https://erail.in/

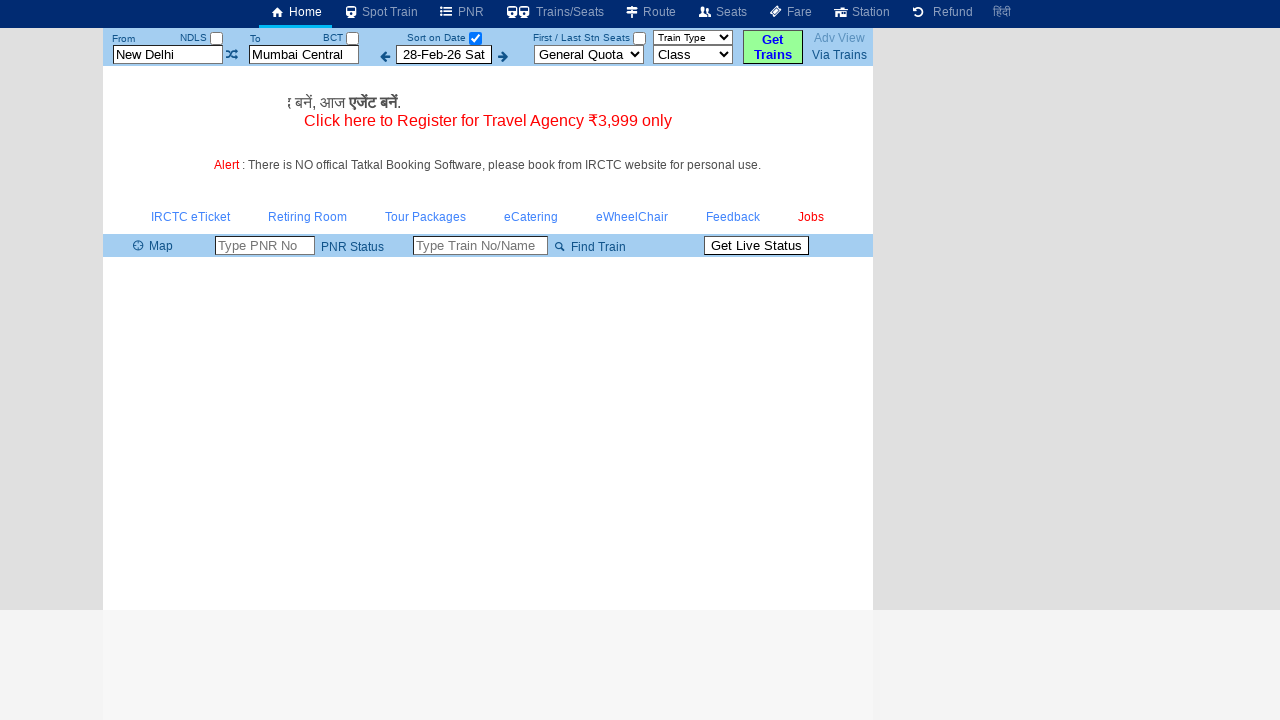

Clicked date-only checkbox at (475, 38) on #chkSelectDateOnly
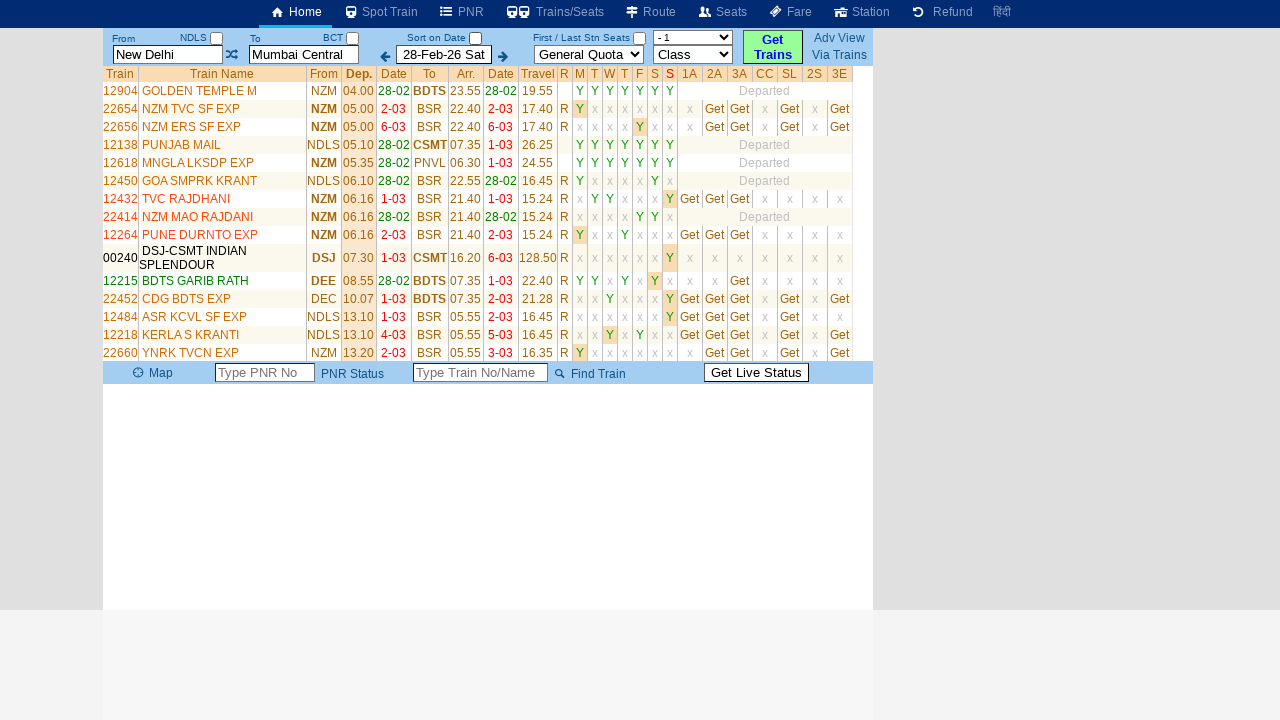

Cleared the 'From Station' field on #txtStationFrom
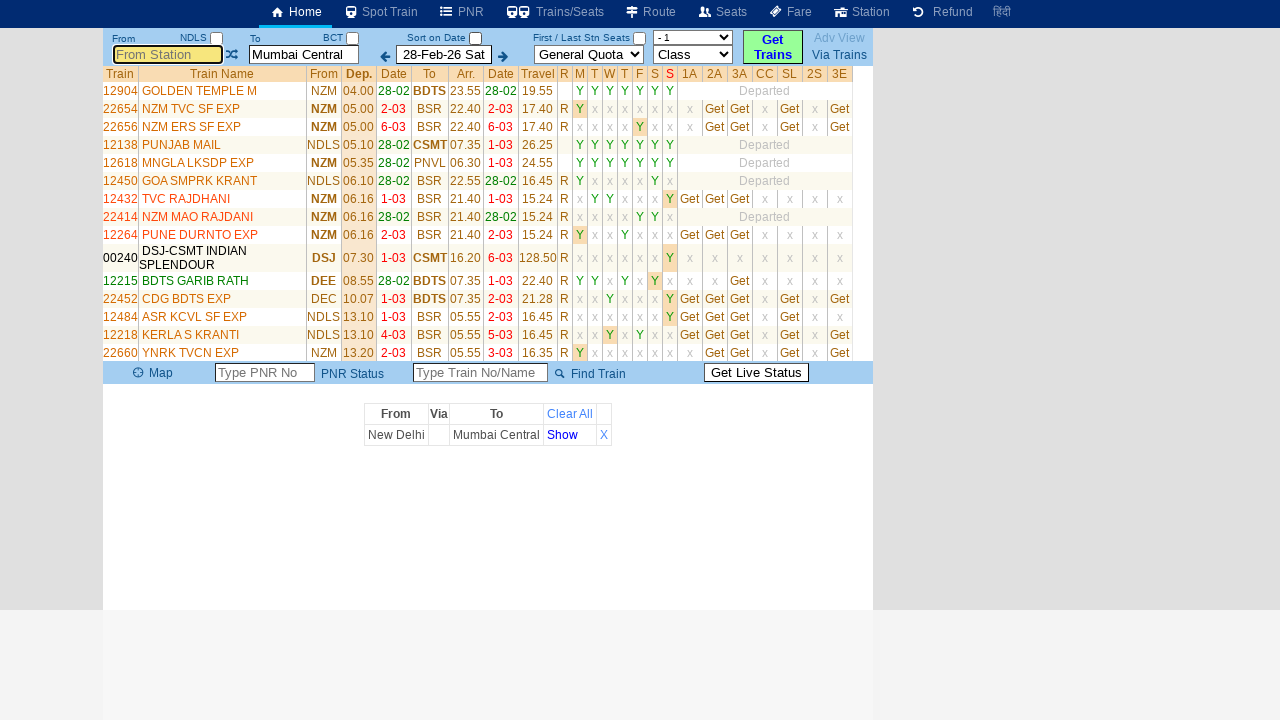

Typed 'Coimb' in the 'From Station' field on #txtStationFrom
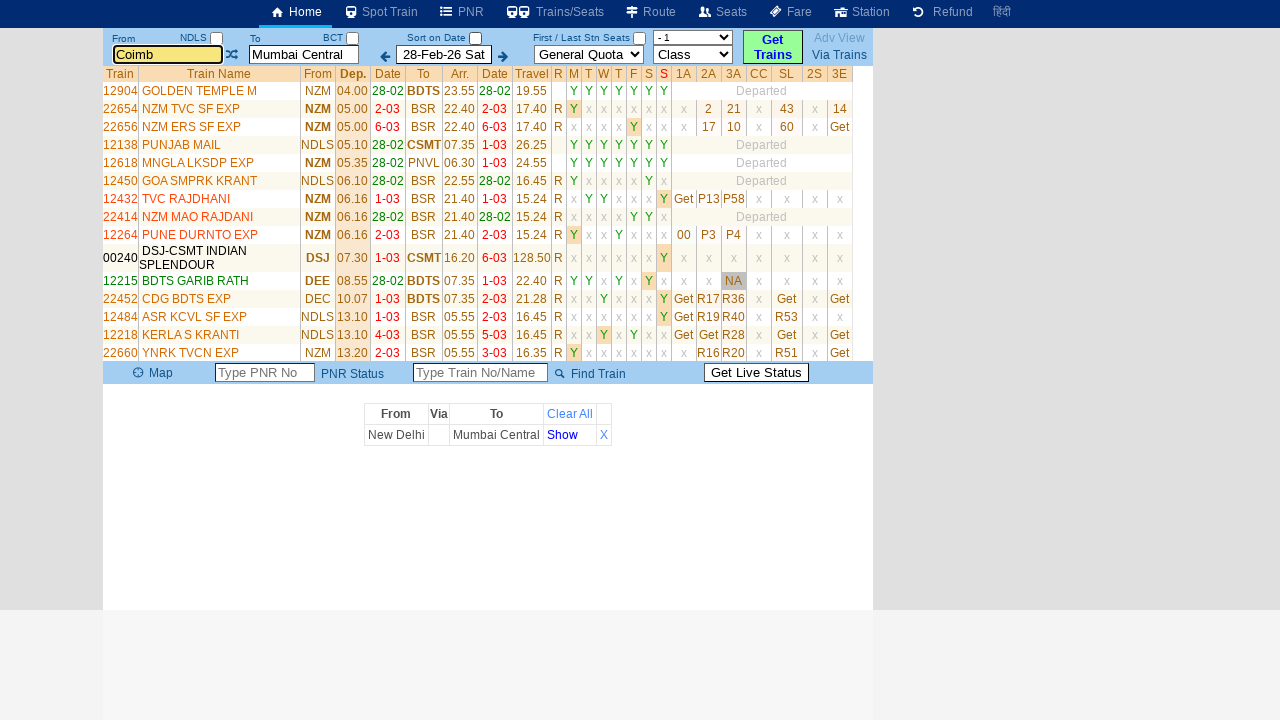

Pressed ArrowDown to navigate autocomplete suggestions on #txtStationFrom
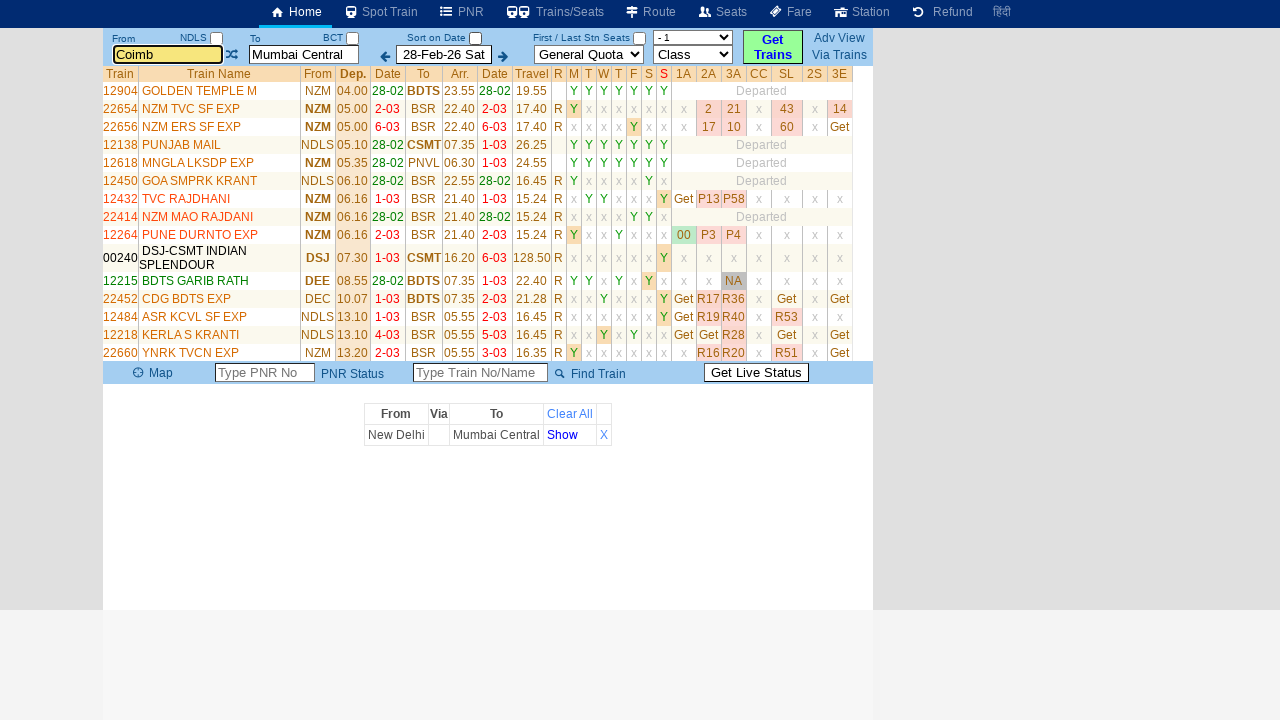

Pressed Enter to select Coimbatore station on #txtStationFrom
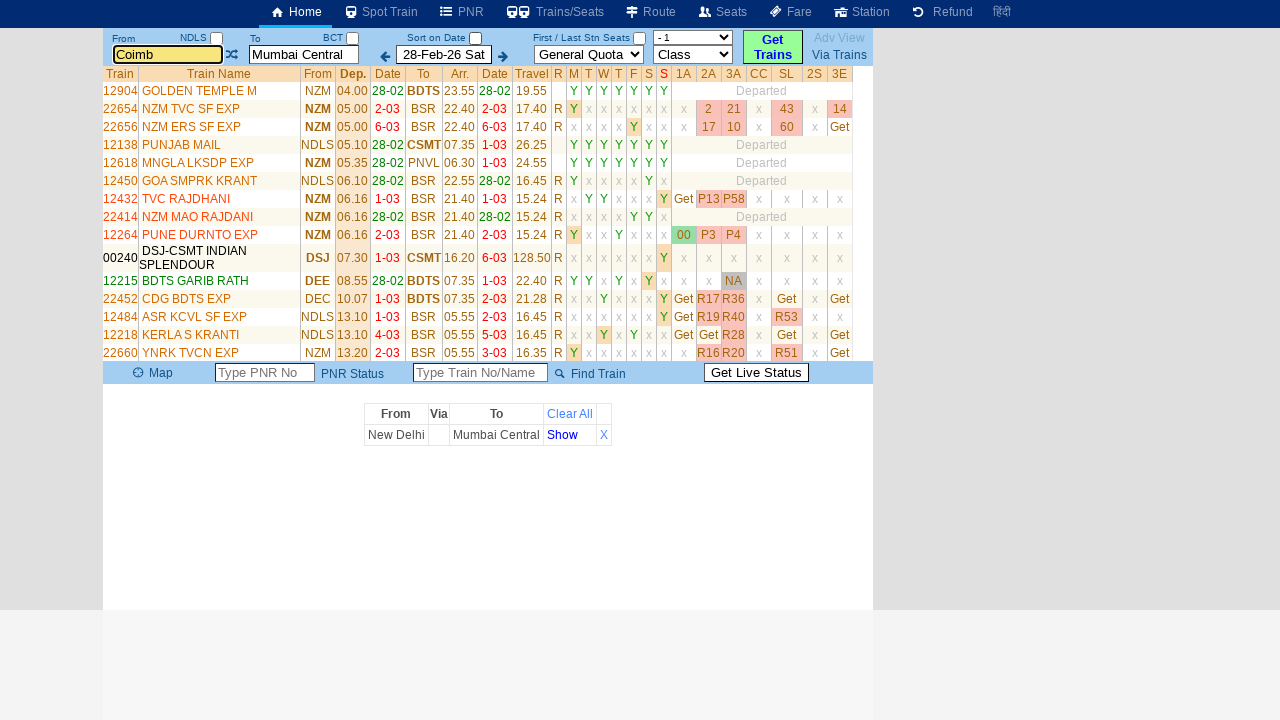

Cleared the 'To Station' field on #txtStationTo
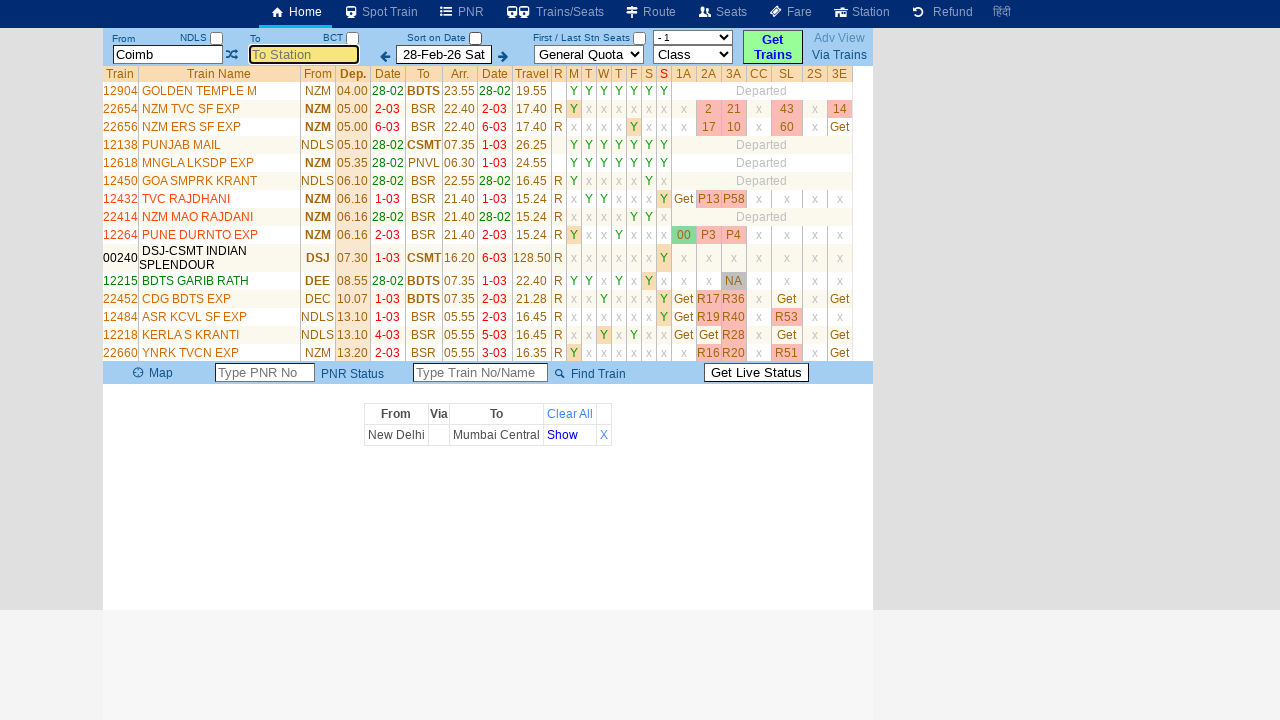

Typed 'Chenn' in the 'To Station' field on #txtStationTo
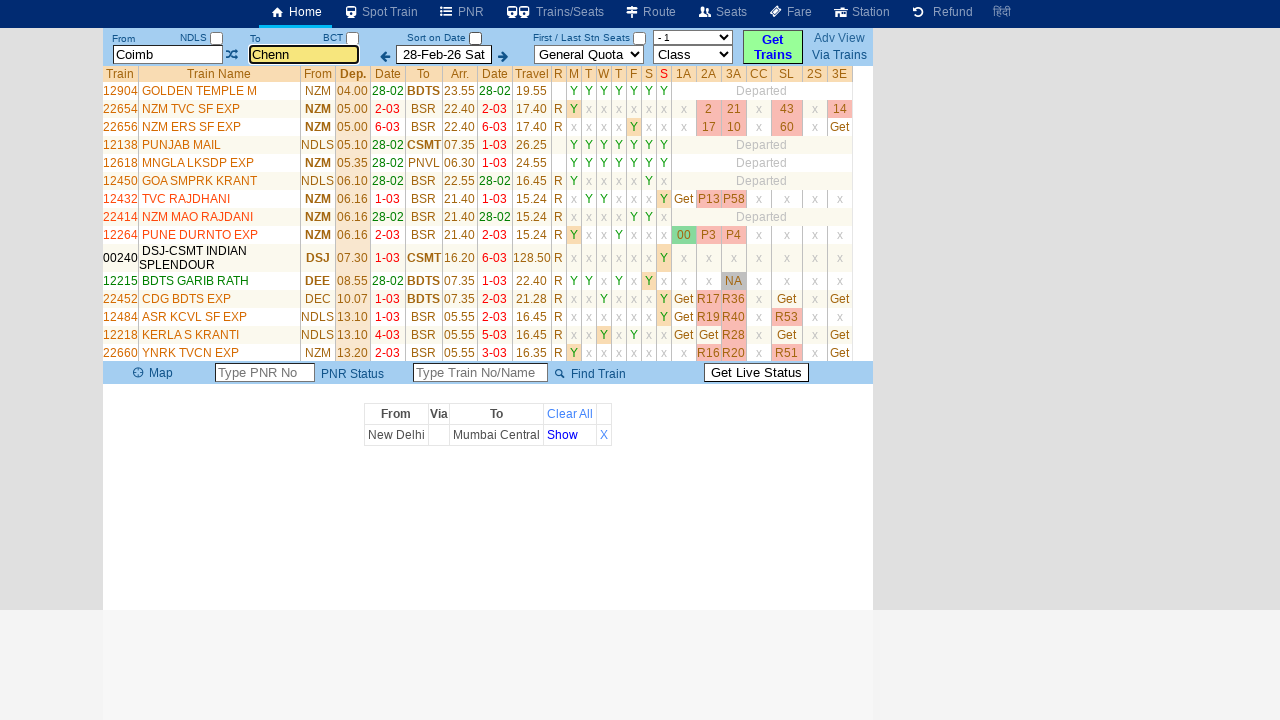

Pressed ArrowDown to navigate autocomplete suggestions on #txtStationTo
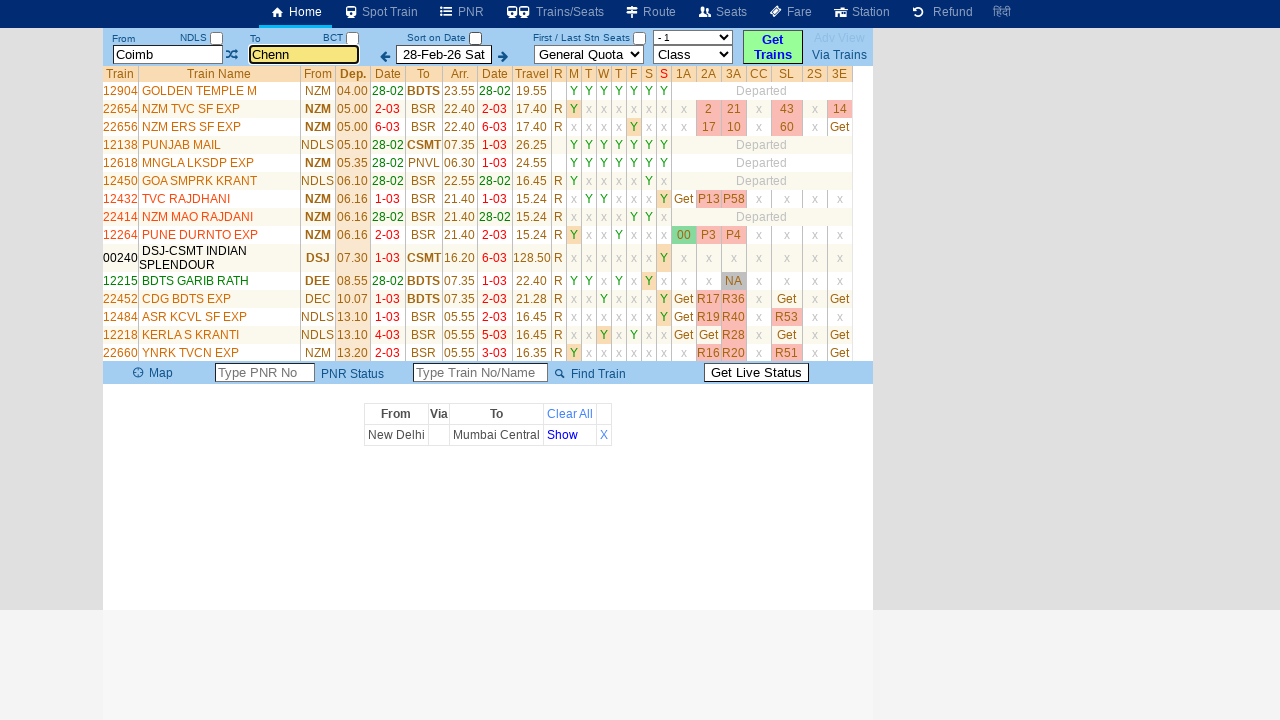

Pressed ArrowDown again to select Chennai station on #txtStationTo
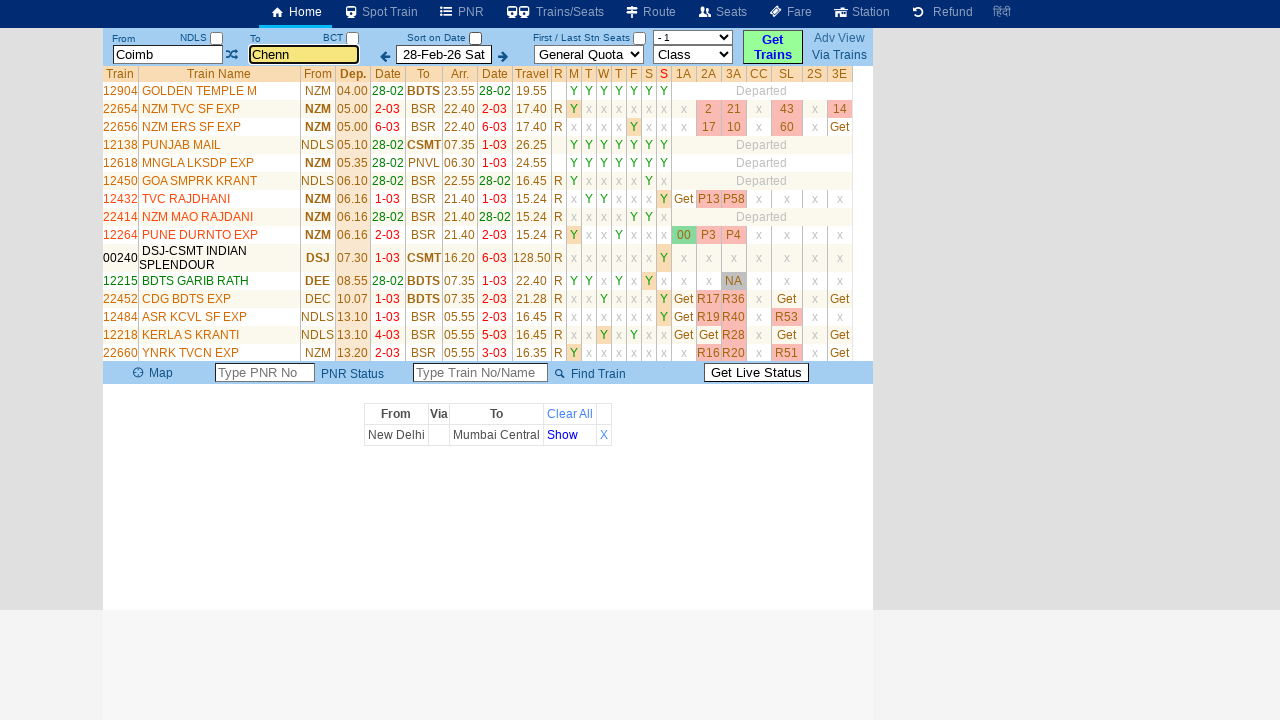

Pressed Enter to confirm Chennai station selection on #txtStationTo
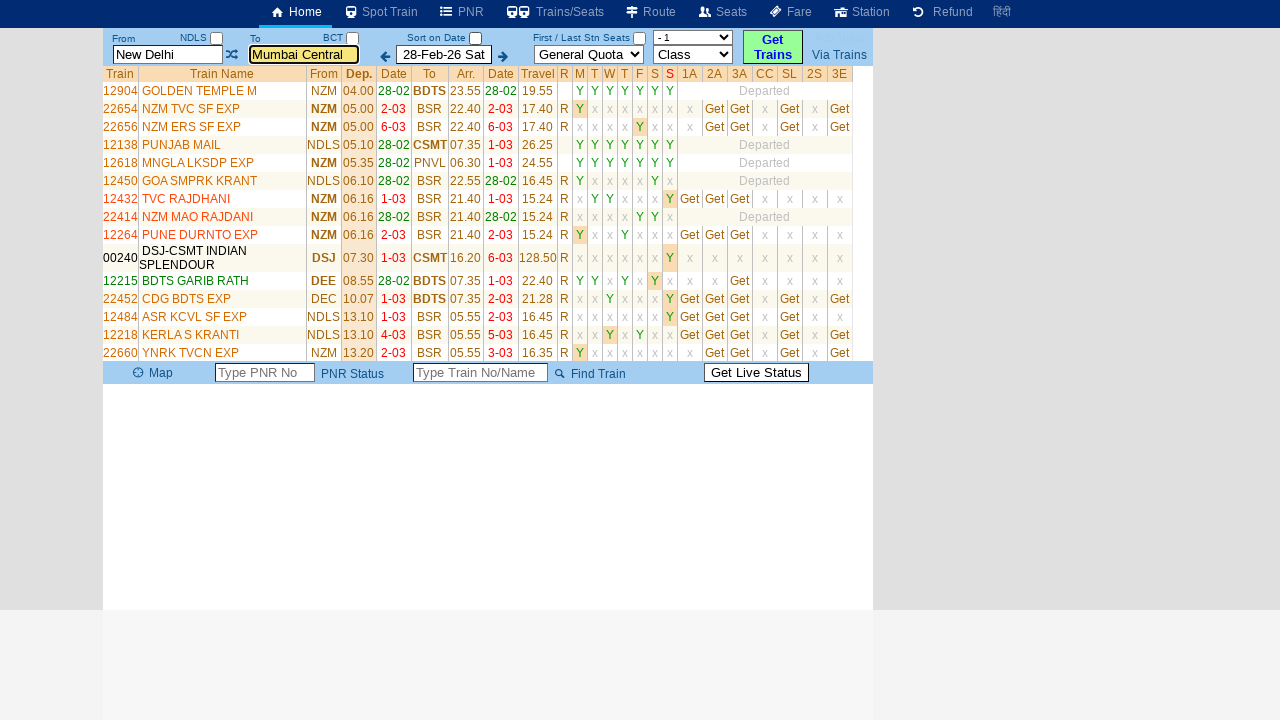

Train results loaded successfully for Coimbatore to Chennai route
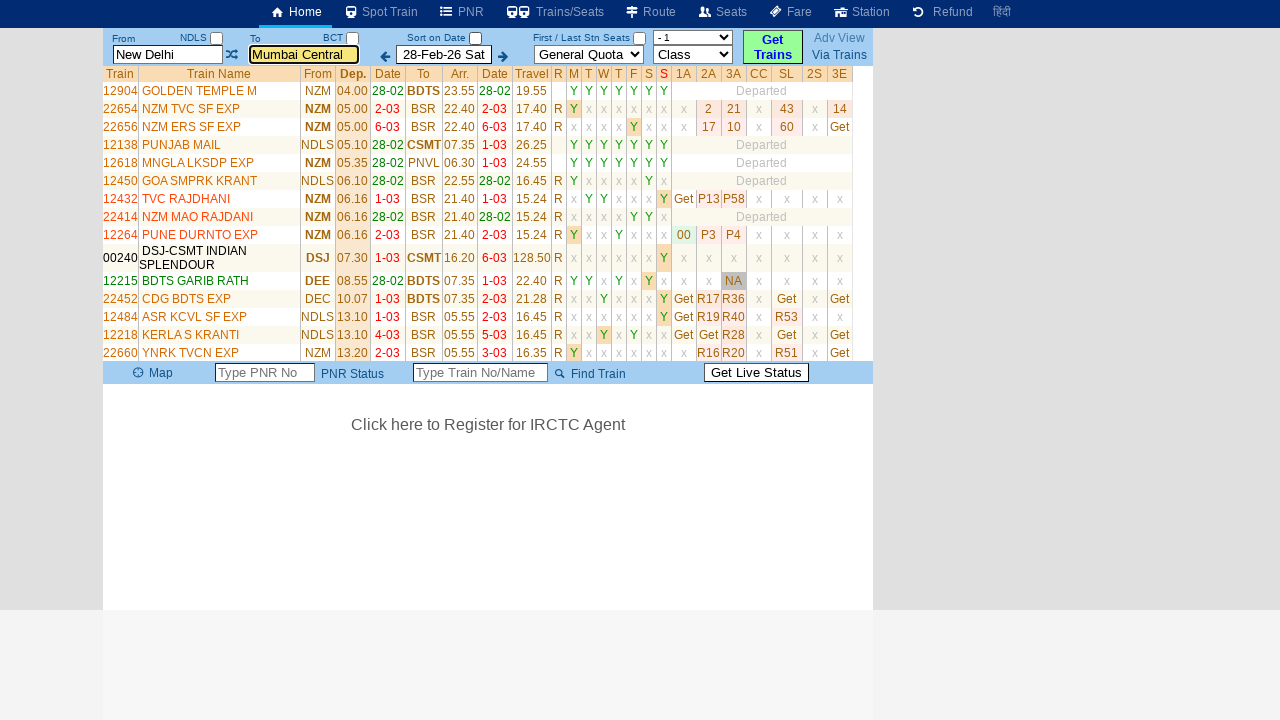

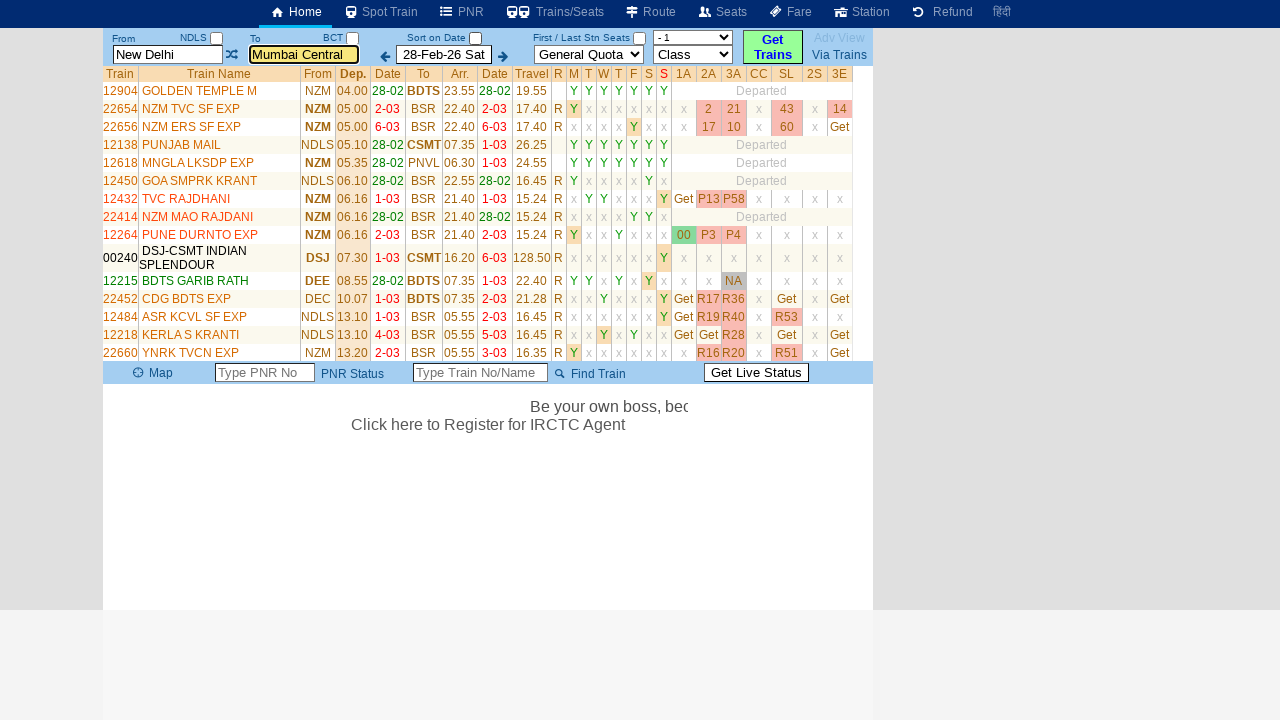